Tests text box form functionality by filling in full name, email, and current address fields, then clearing the address field

Starting URL: https://demoqa.com/text-box

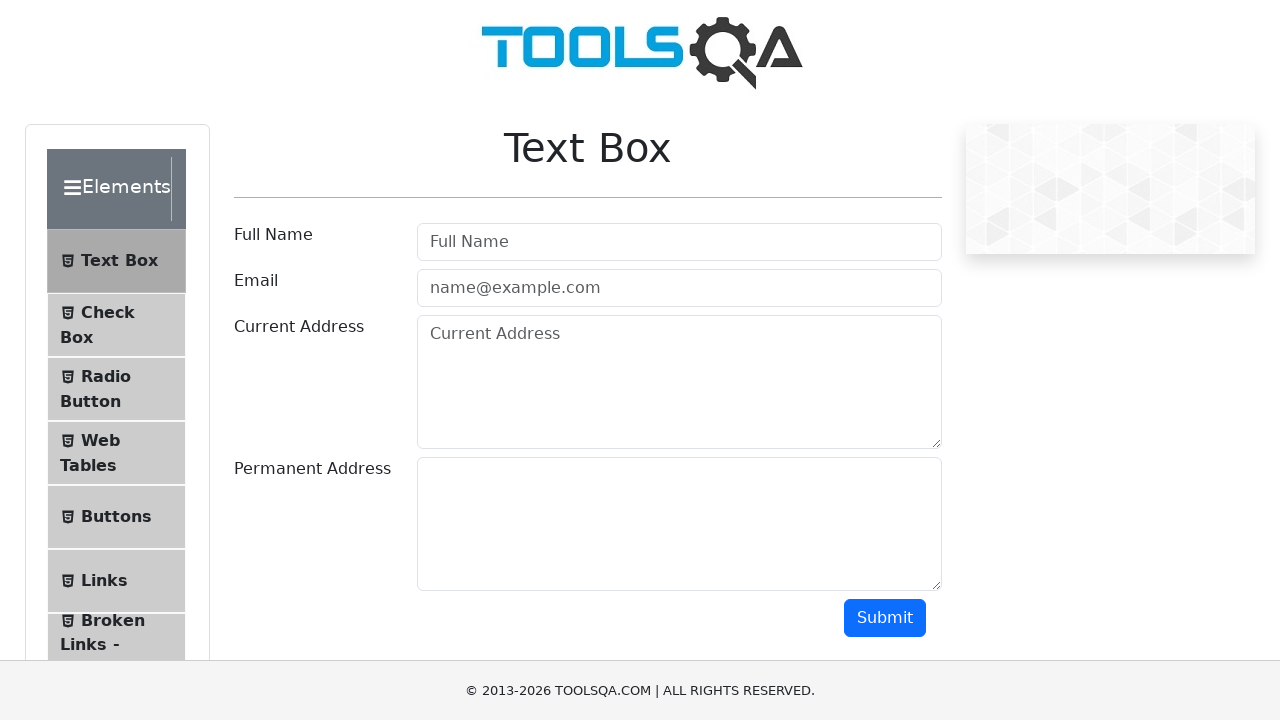

Filled full name field with 'AutomationTesting' on #userName
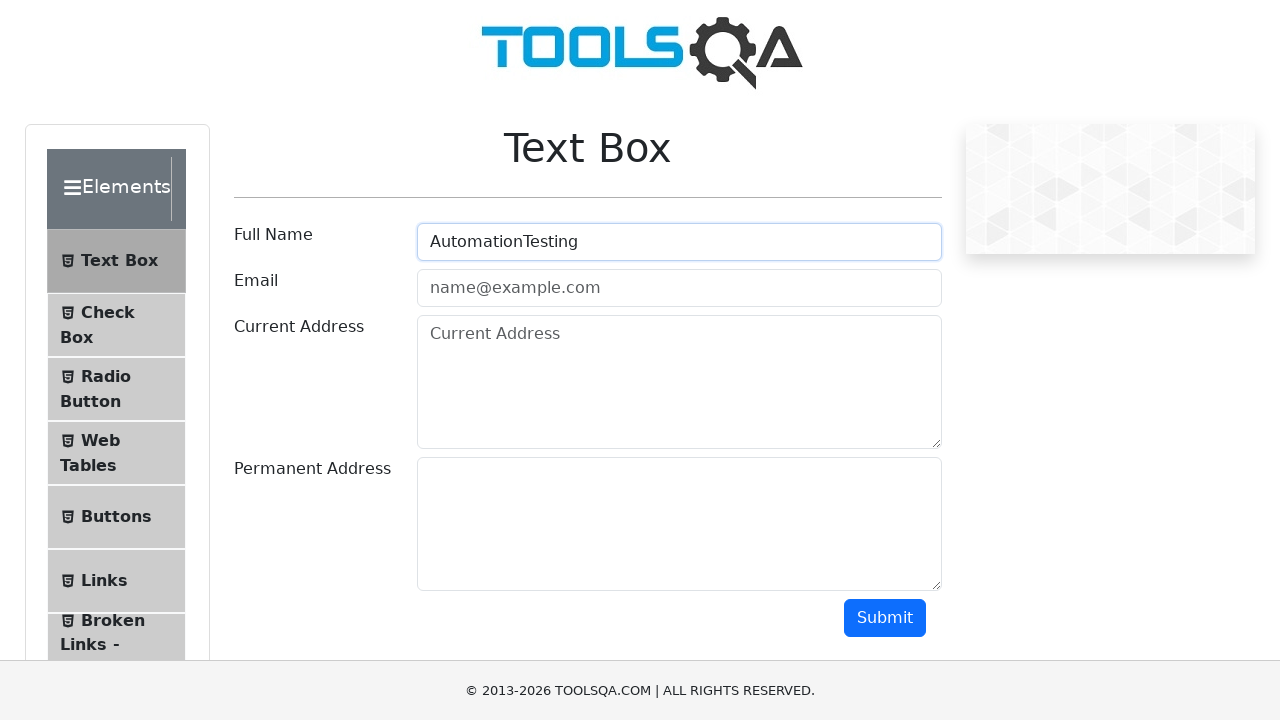

Filled email field with 'Testing@gmail.com' on #userEmail
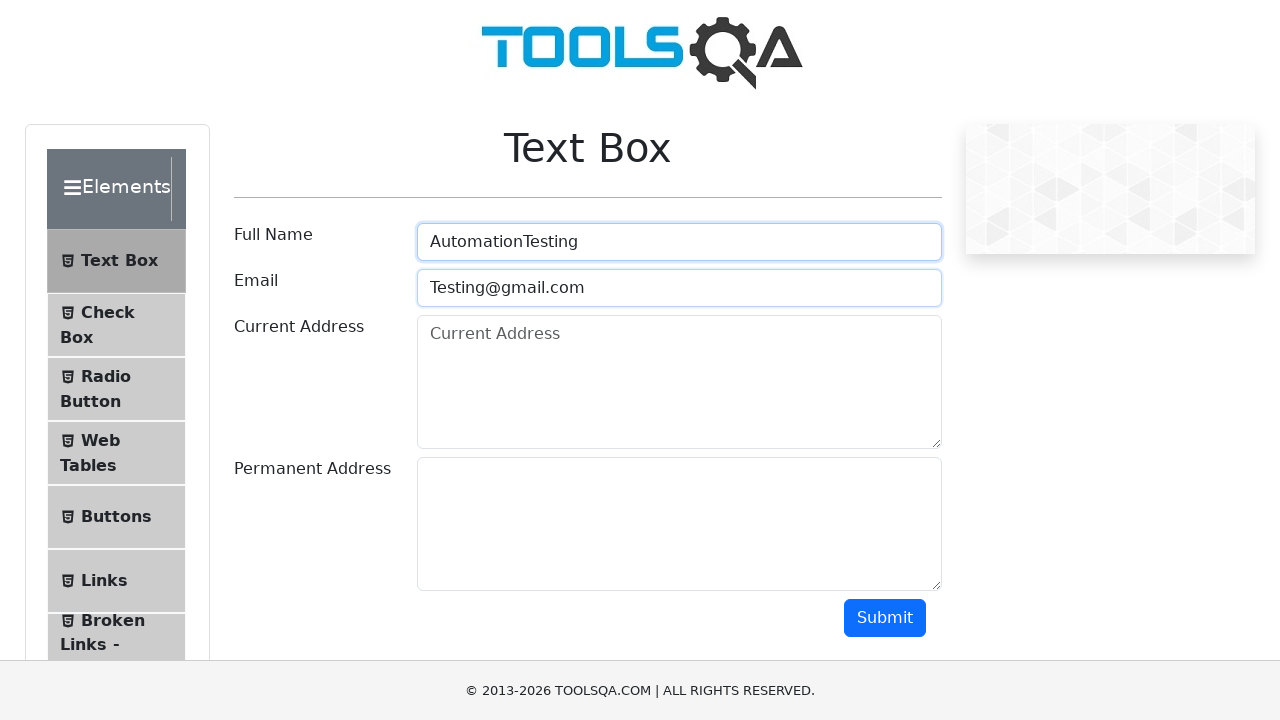

Filled current address field with 'Tran Van Hoai' on #currentAddress
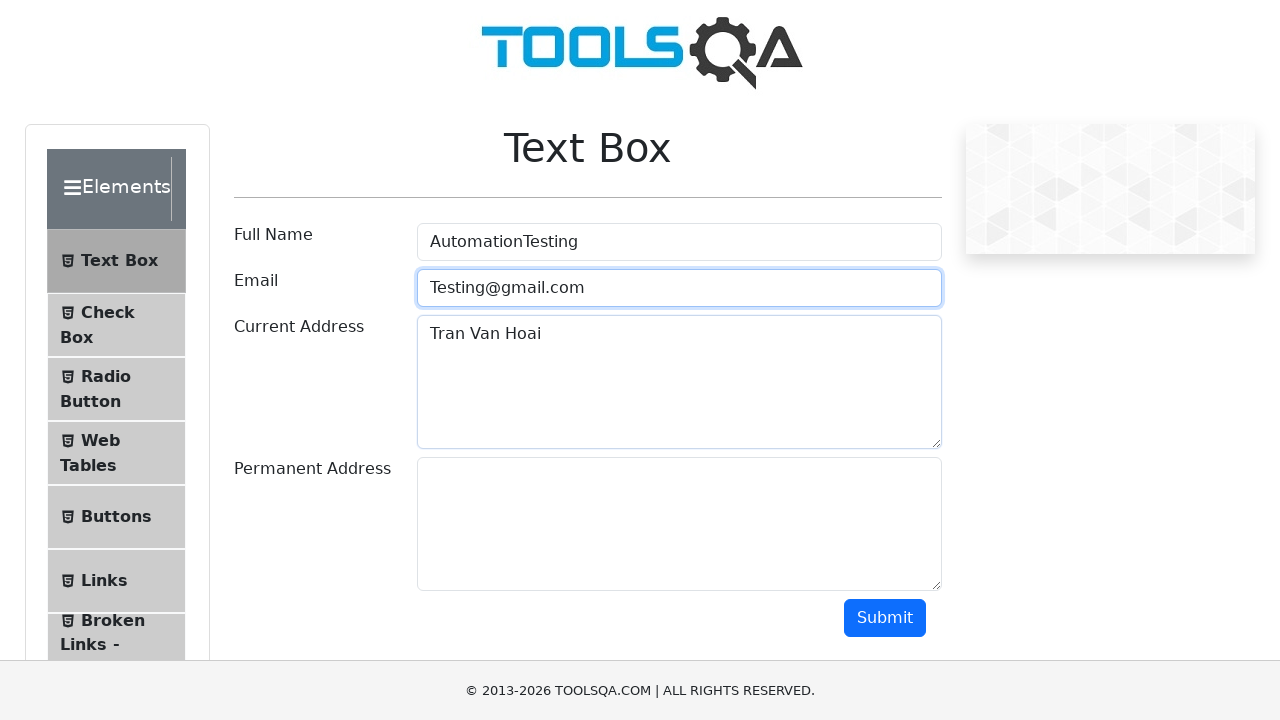

Cleared the current address field on #currentAddress
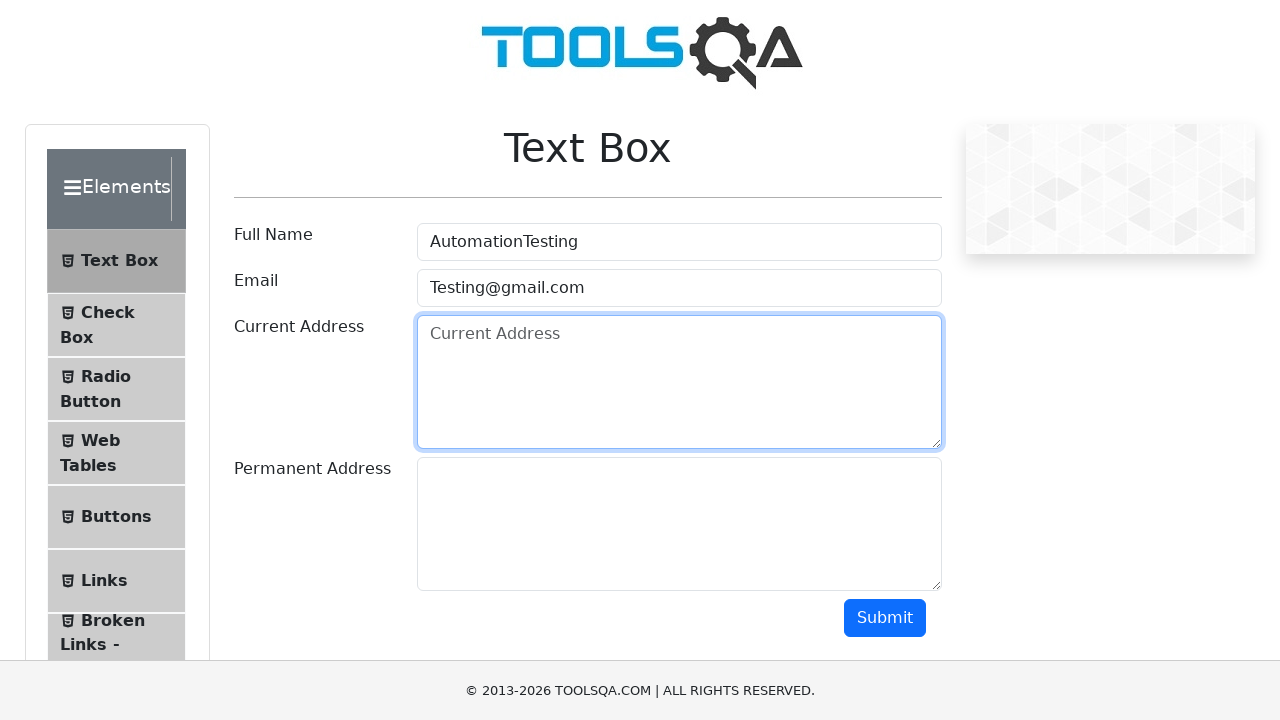

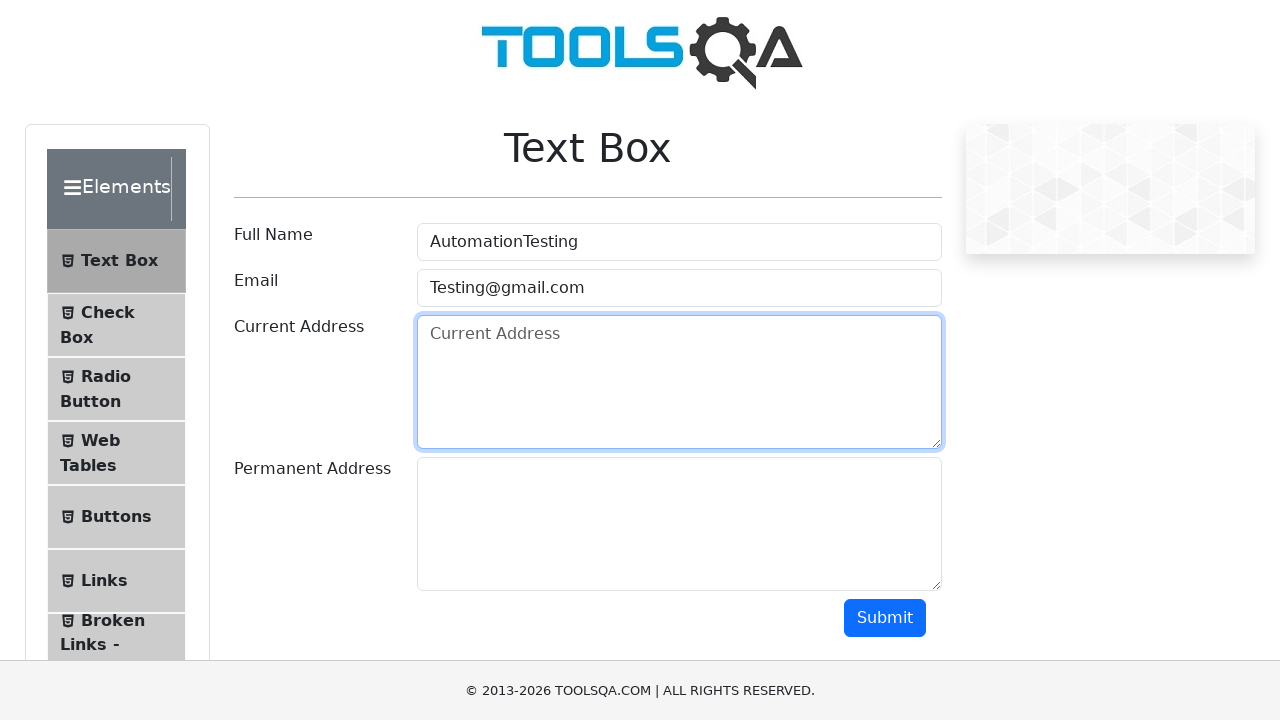